Gets all links from Flipkart homepage and displays their text using lambda-style iteration

Starting URL: https://www.flipkart.com/

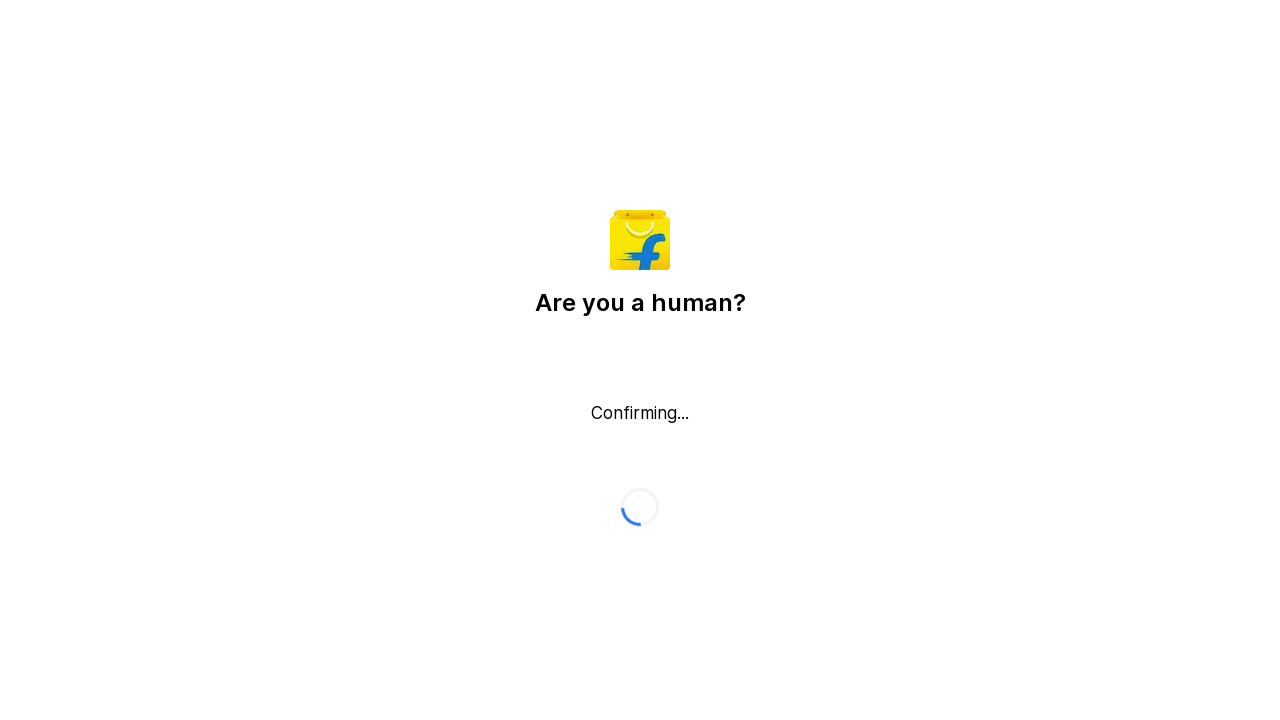

Waited for Flipkart homepage to load (networkidle)
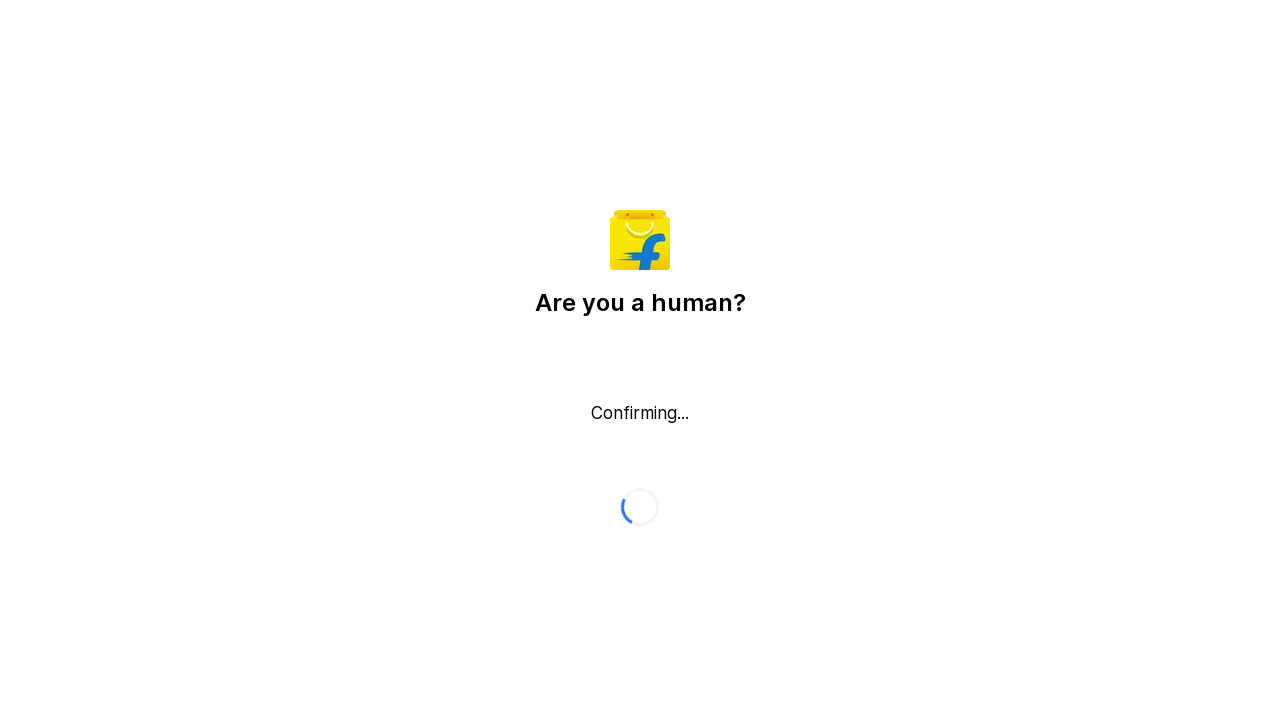

Retrieved all link elements from the page
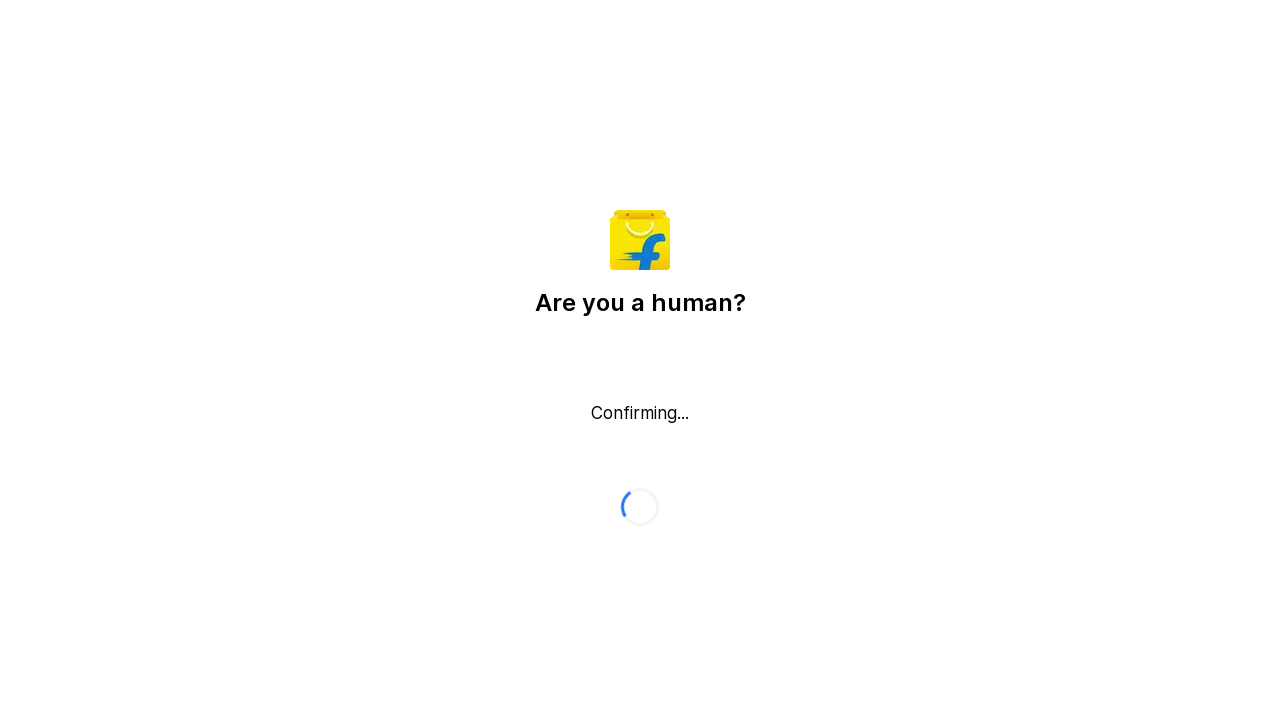

Total links found: 0
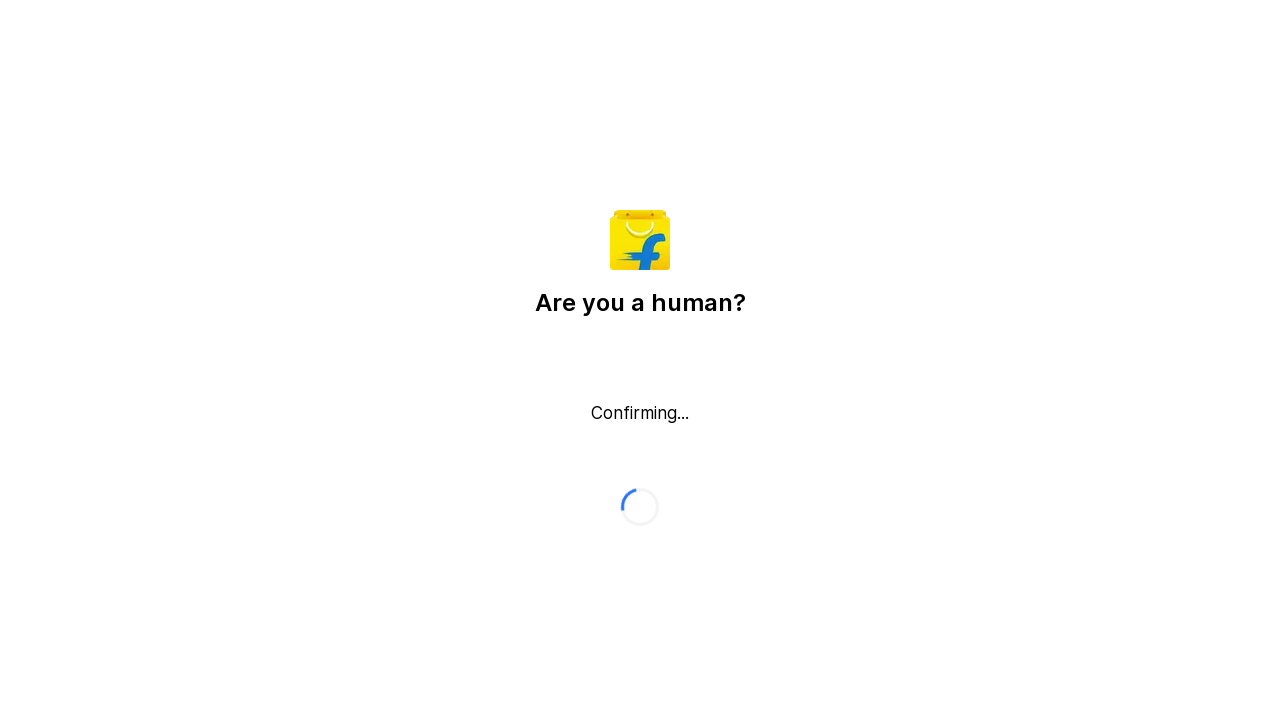

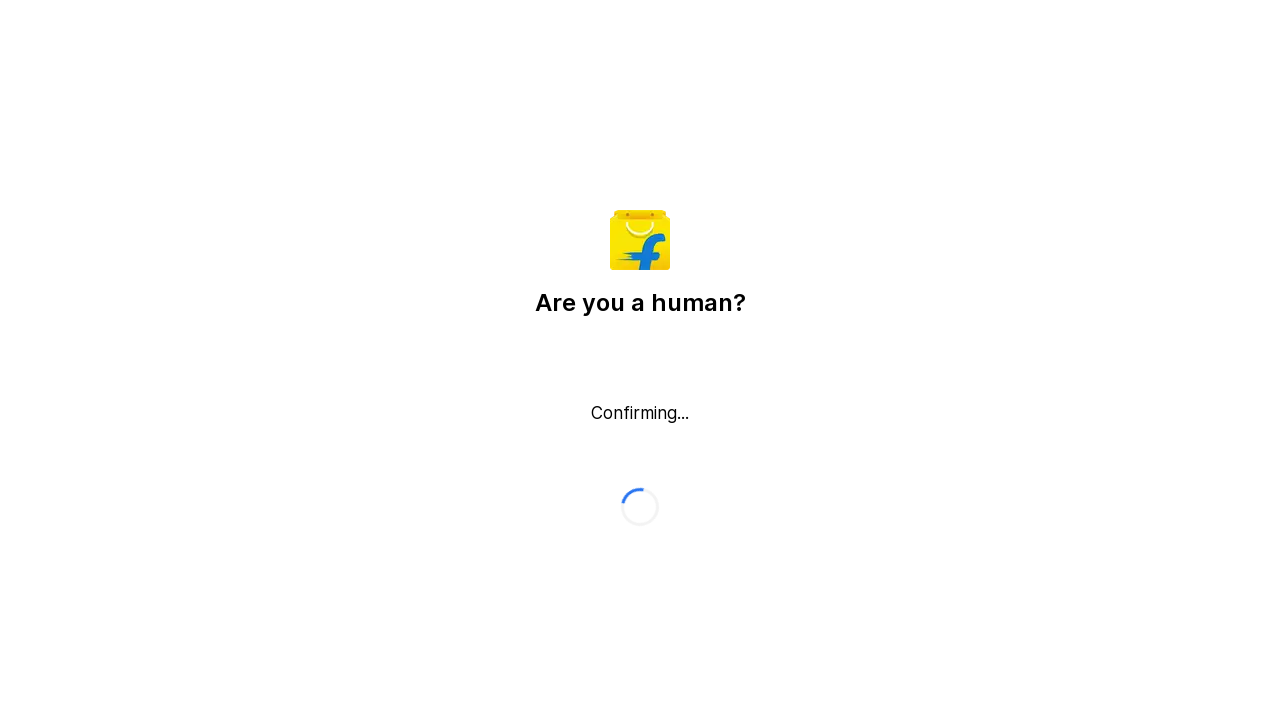